Tests drag and drop functionality by dragging element A to element B using JavaScript execution

Starting URL: http://the-internet.herokuapp.com/drag_and_drop

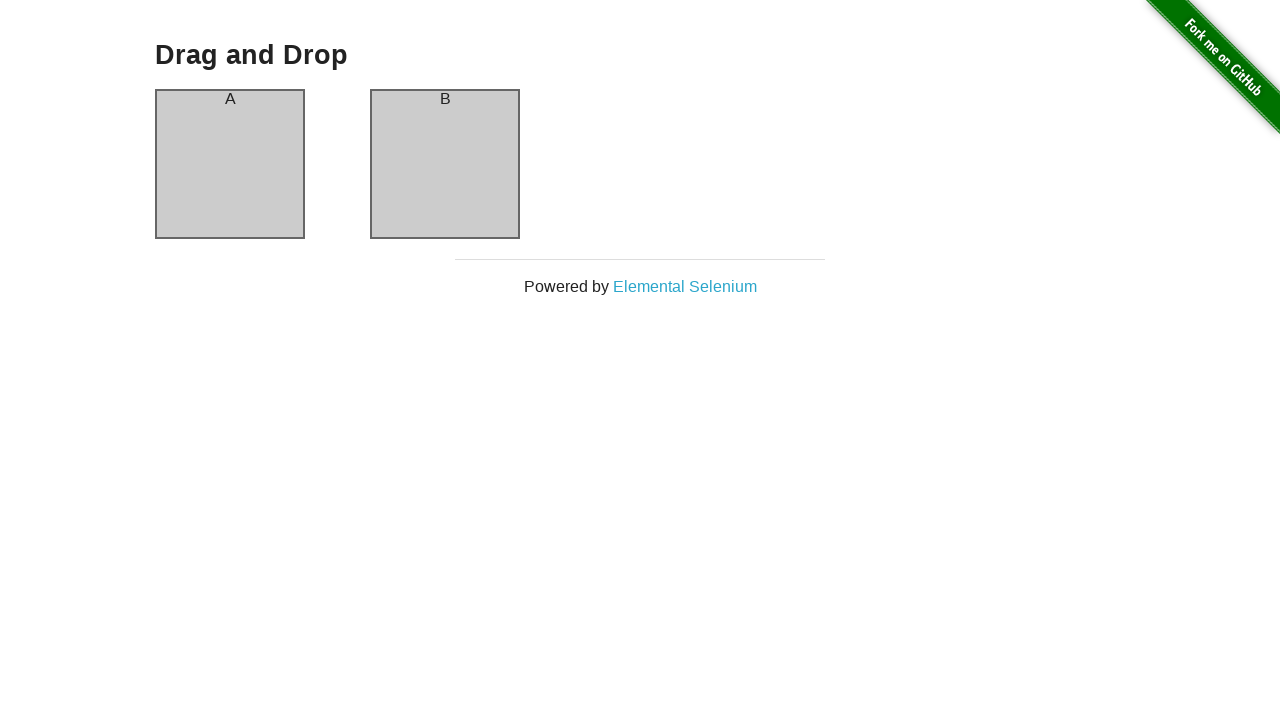

Located source element #column-a
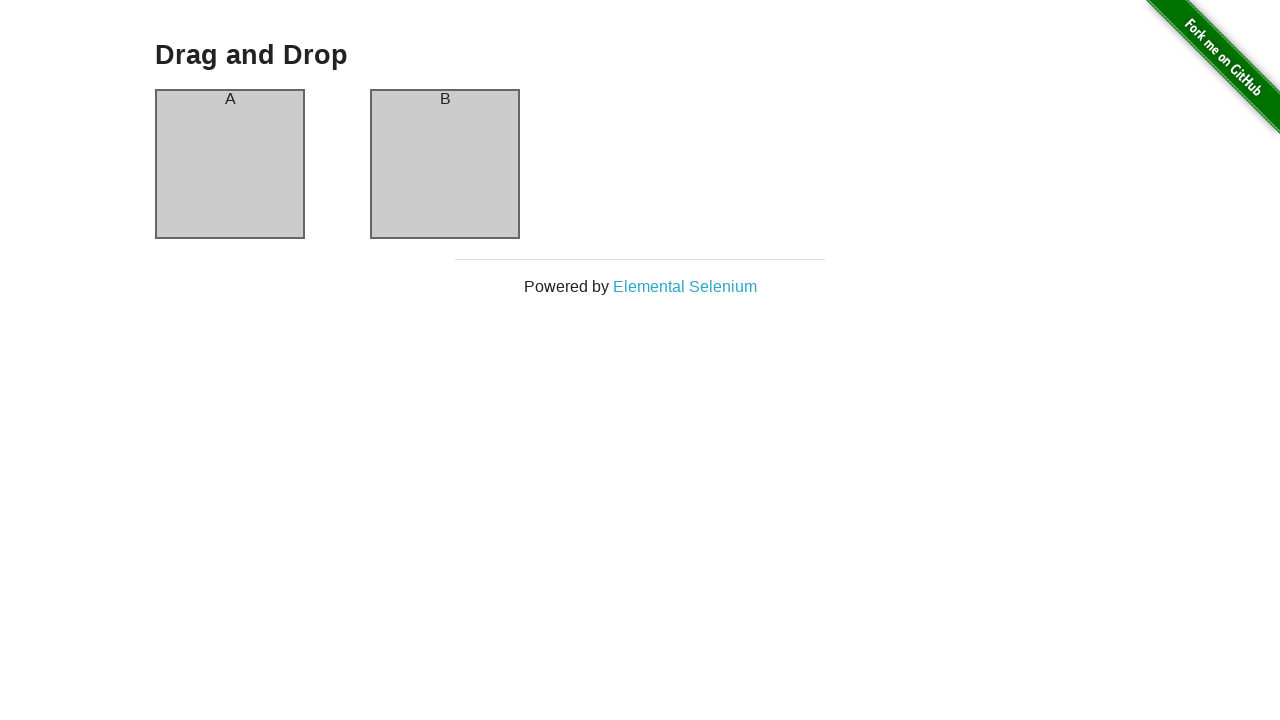

Located destination element #column-b
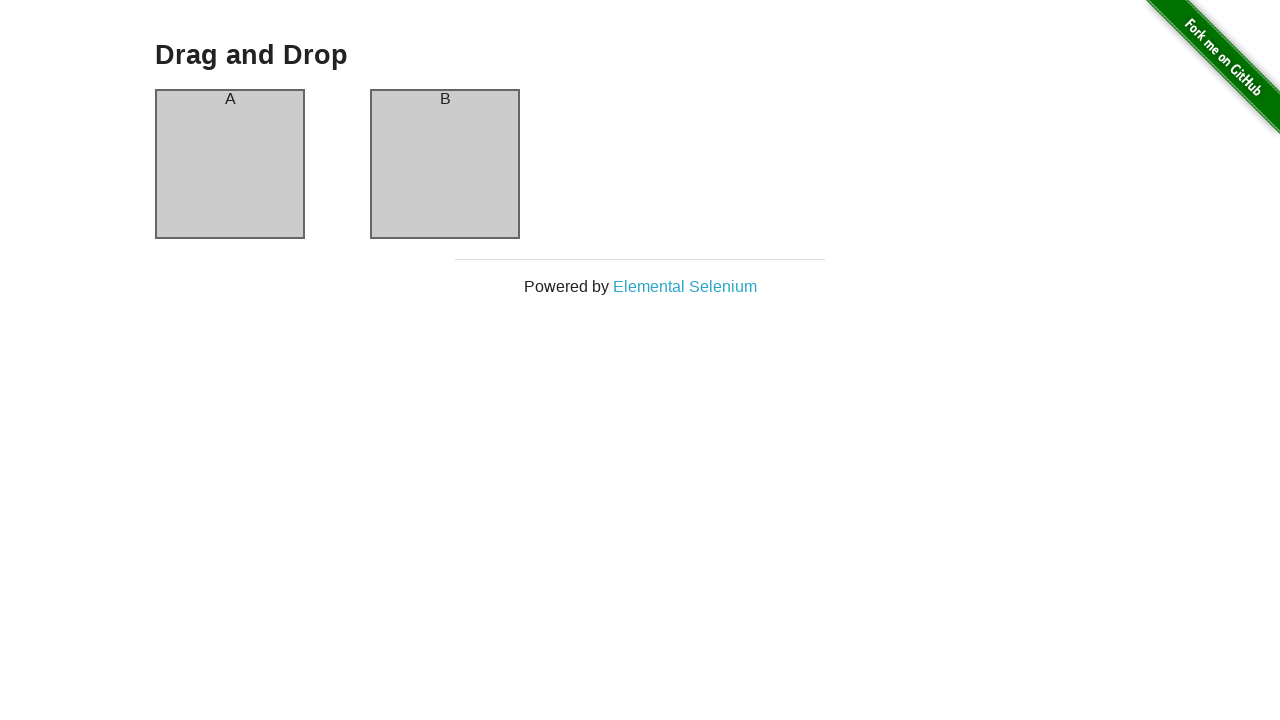

Executed JavaScript to drag element A to element B
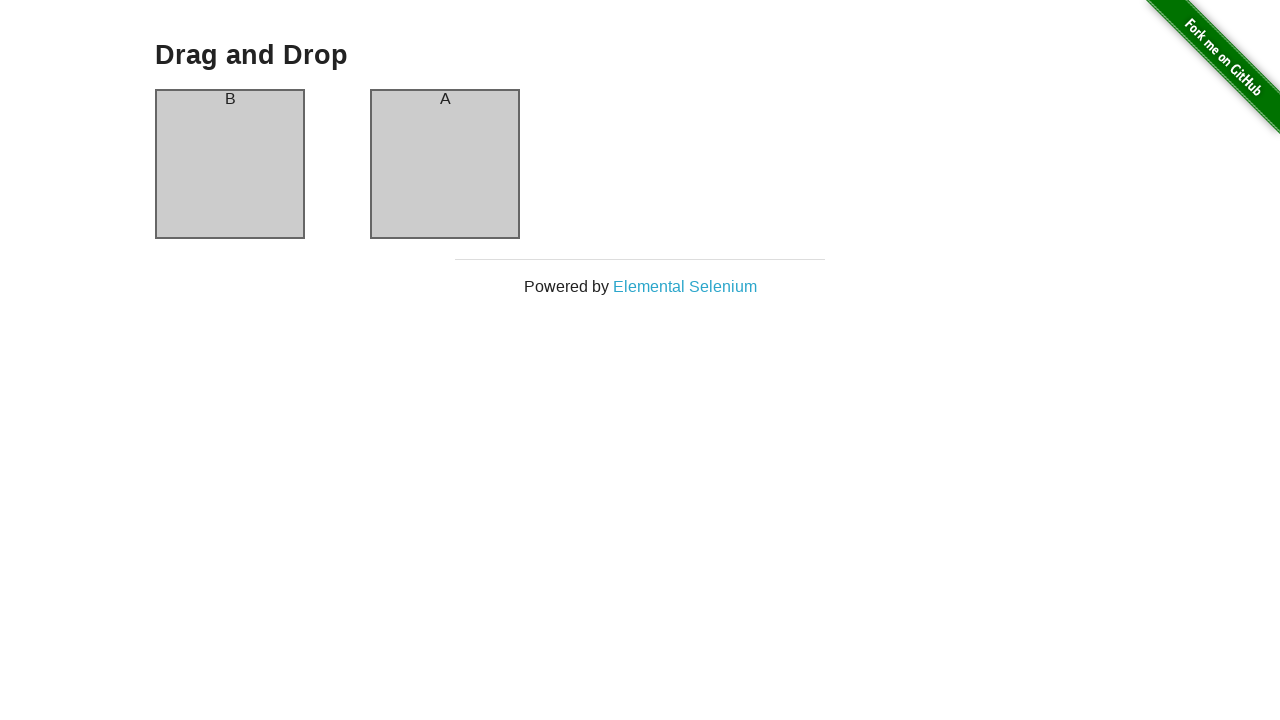

Waited 2 seconds to observe drag and drop result
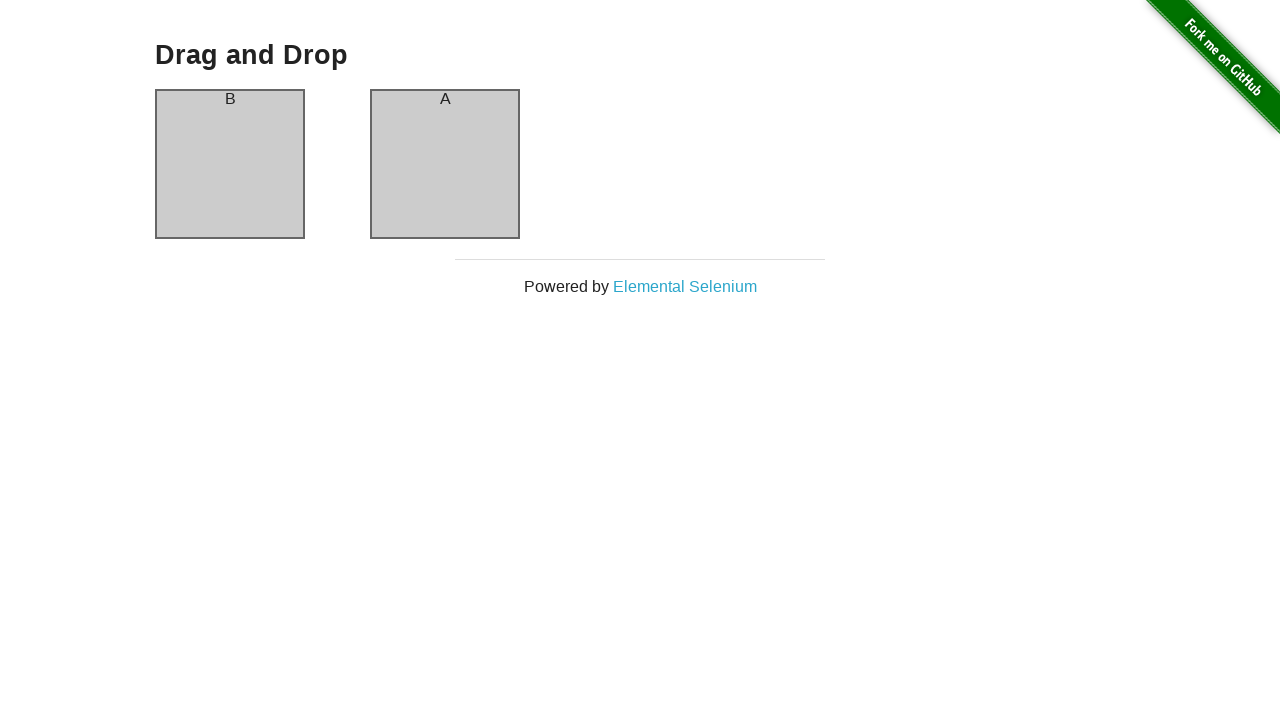

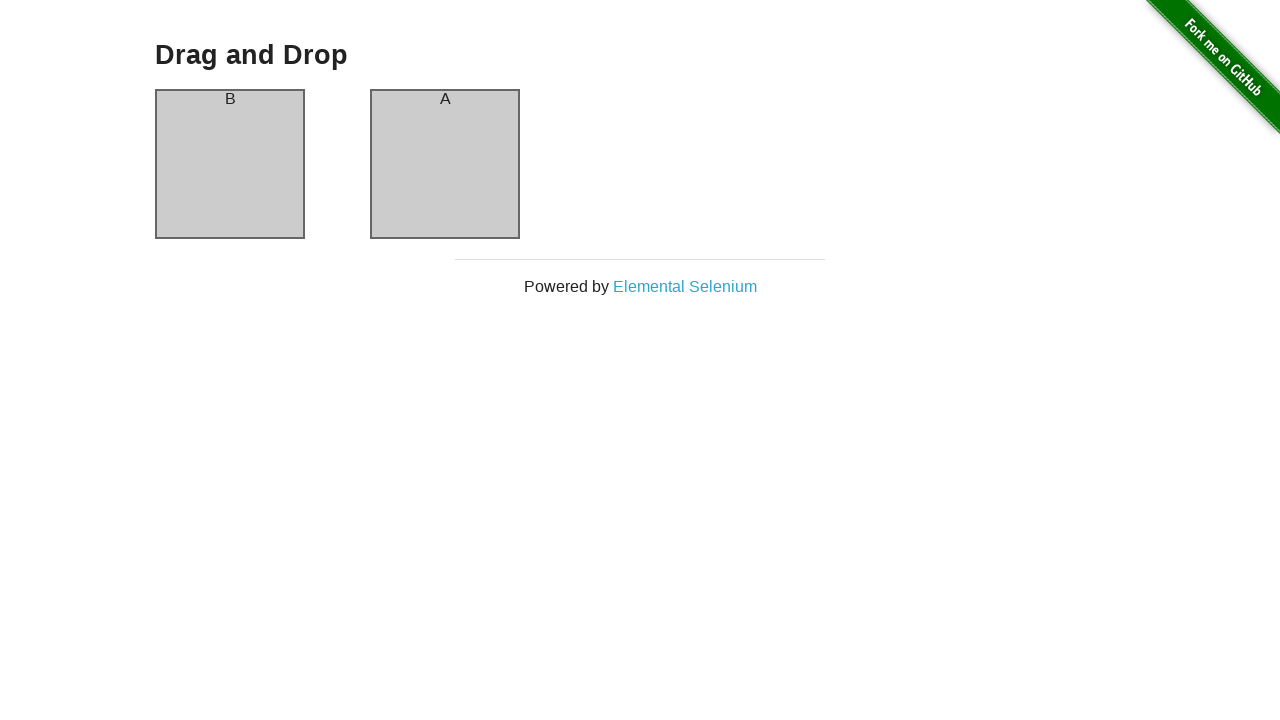